Tests browser automation by navigating to bot detection test pages (nowsecure.nl and creepjs) to verify the browser can access these anti-bot challenge sites

Starting URL: https://nowsecure.nl/#relax

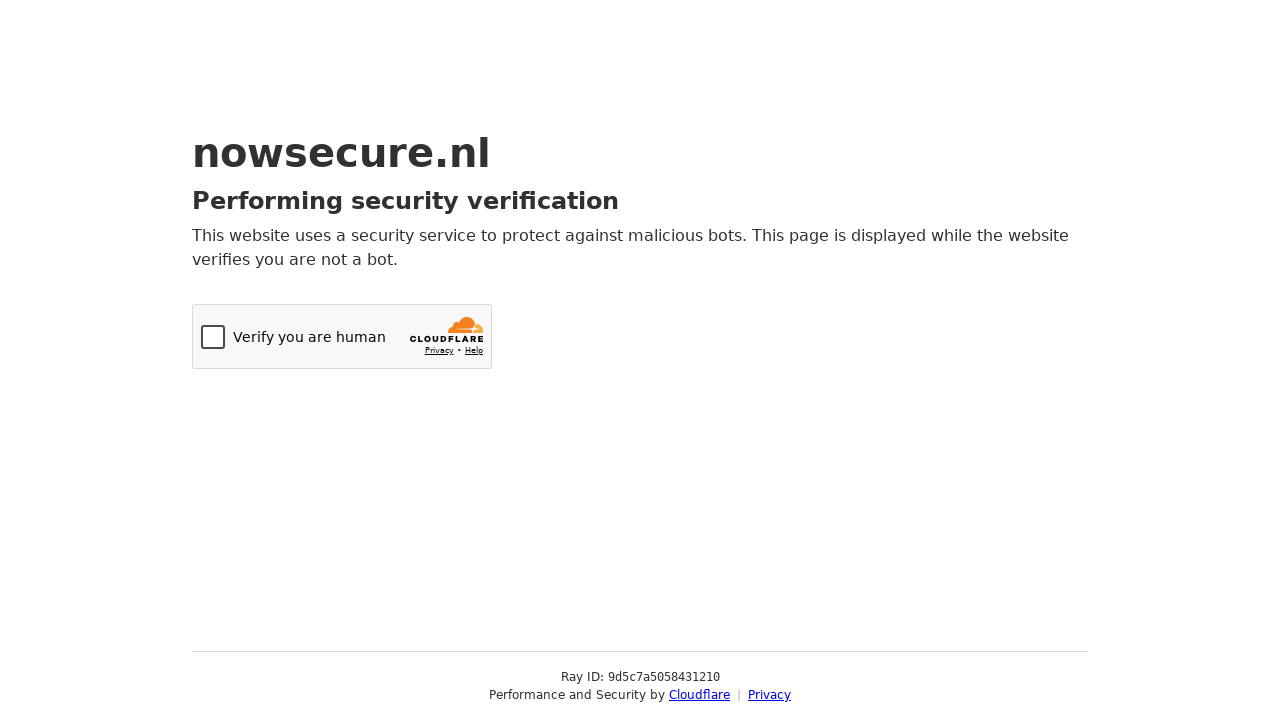

Waited for network idle on nowsecure.nl page
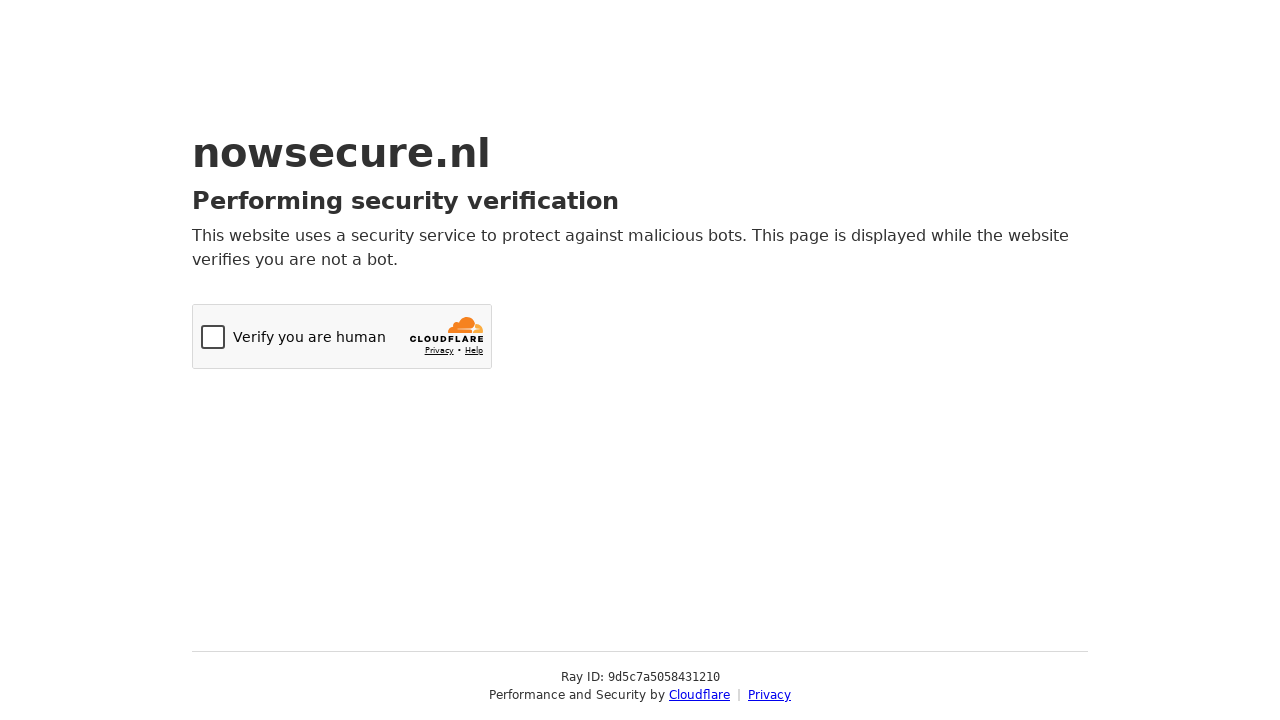

Waited 3 seconds for bot detection scripts to complete
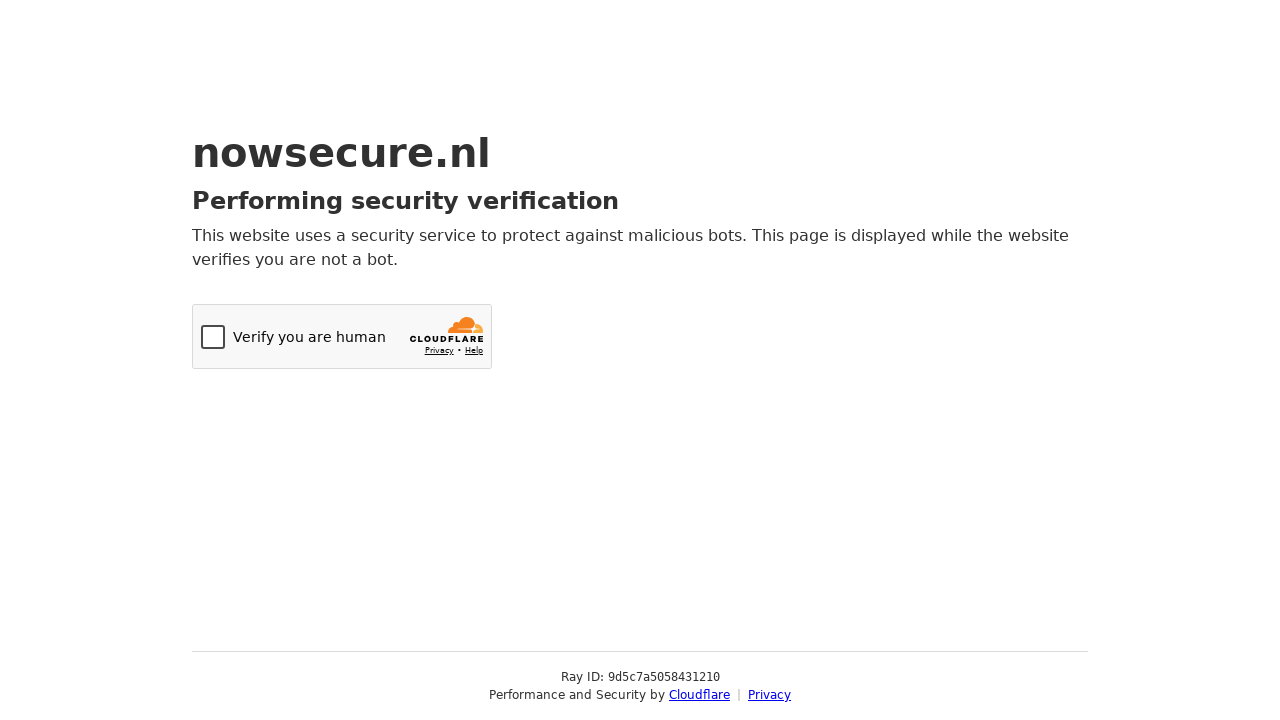

Navigated to CreepJS fingerprinting test page
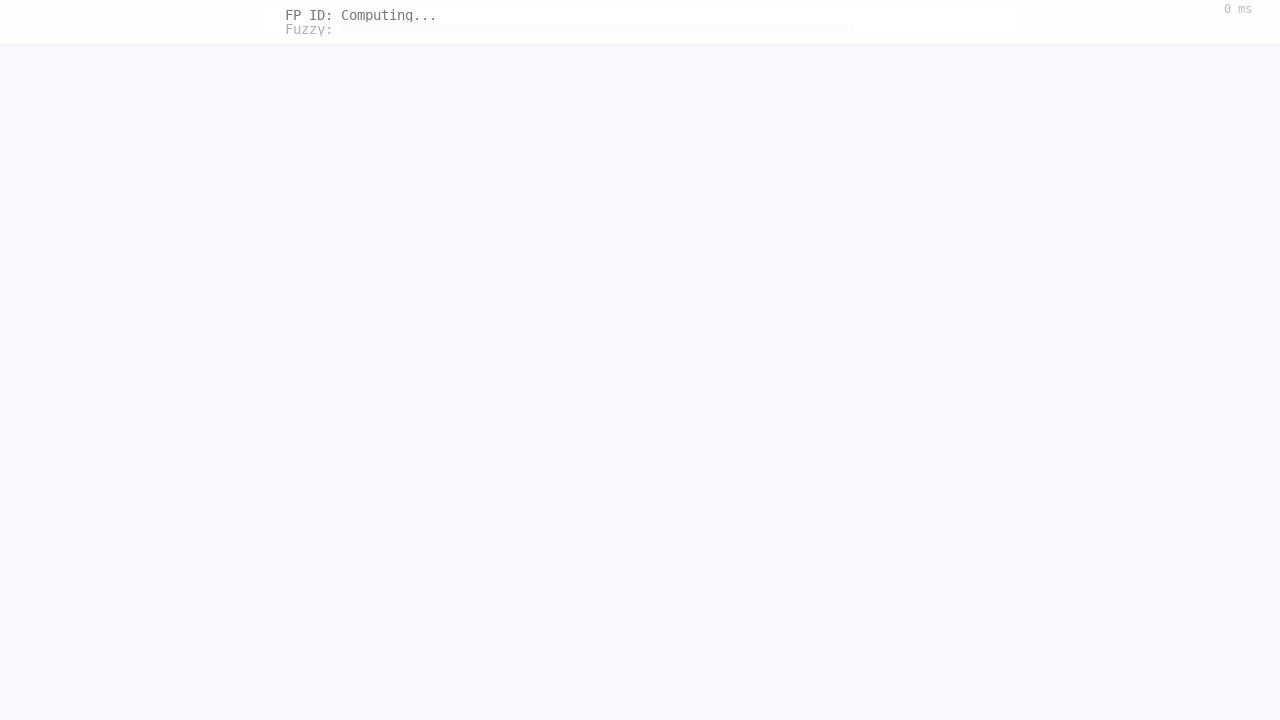

Waited for network idle on CreepJS page
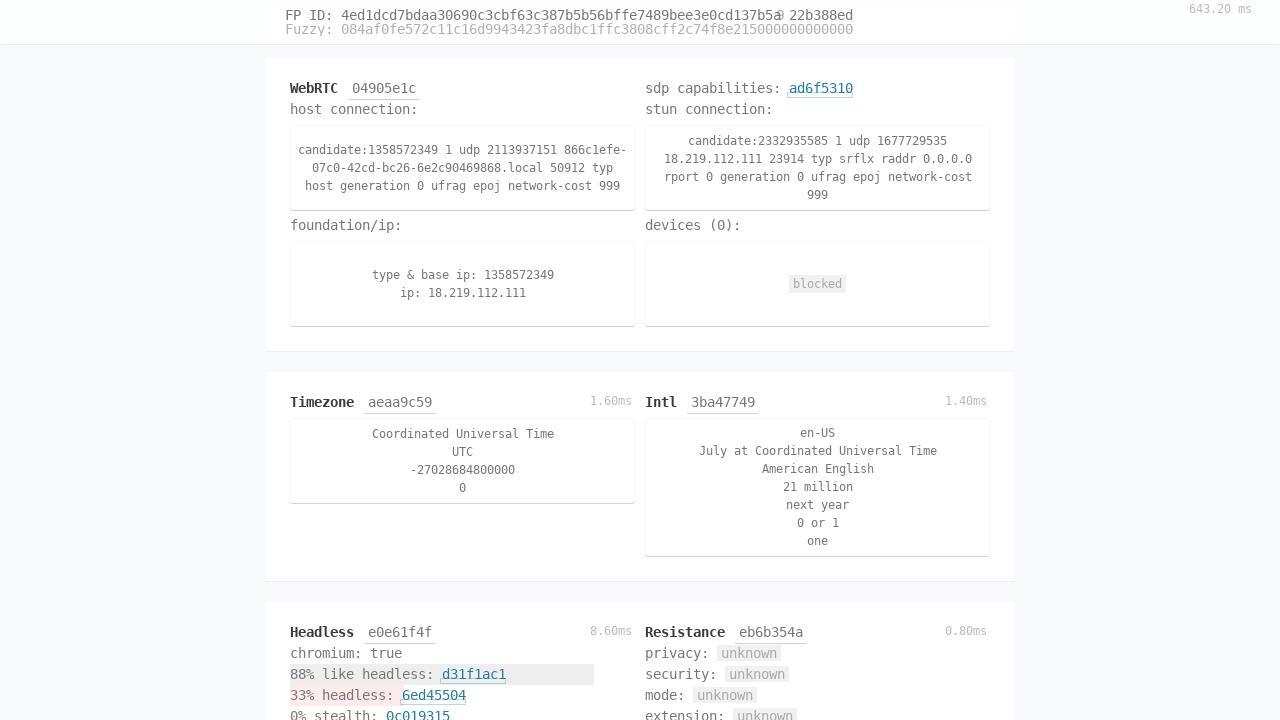

Fingerprint data element appeared on CreepJS page
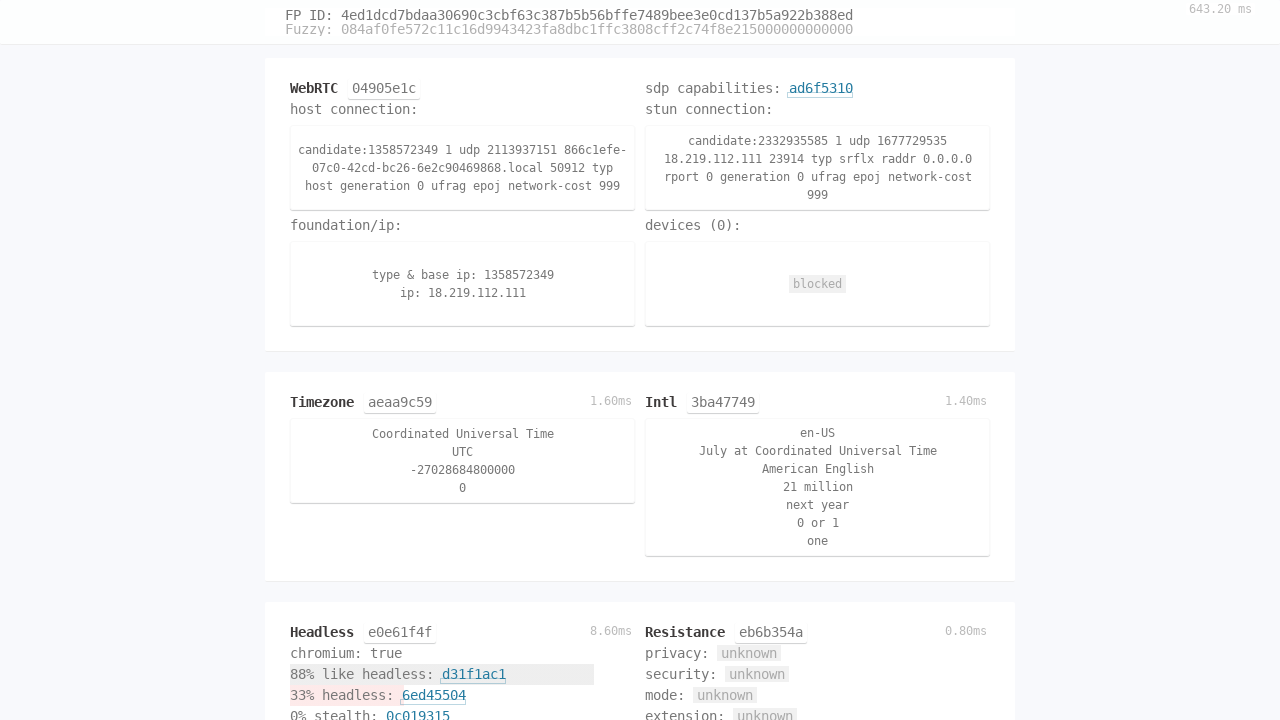

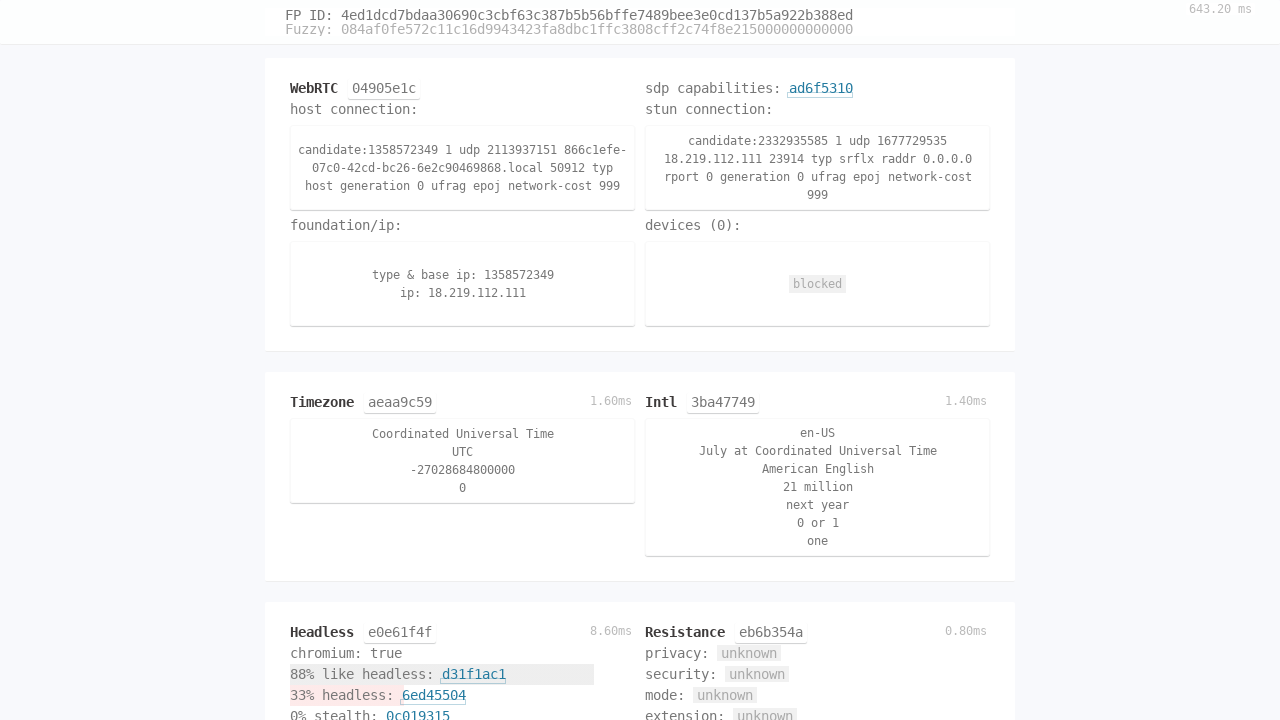